Tests a math challenge form by reading a value from an element's attribute, calculating a result using logarithm and sine functions, filling the answer, checking required checkboxes, and submitting the form.

Starting URL: http://suninjuly.github.io/get_attribute.html

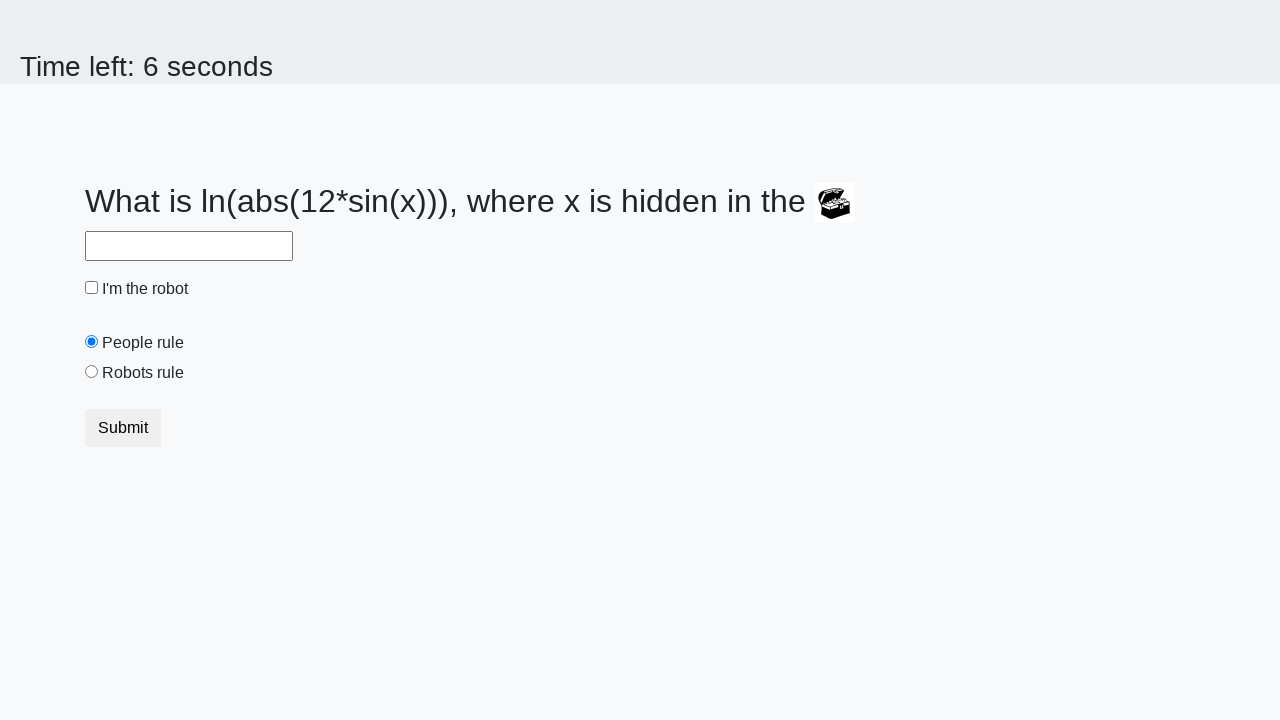

Retrieved 'valuex' attribute from treasure element
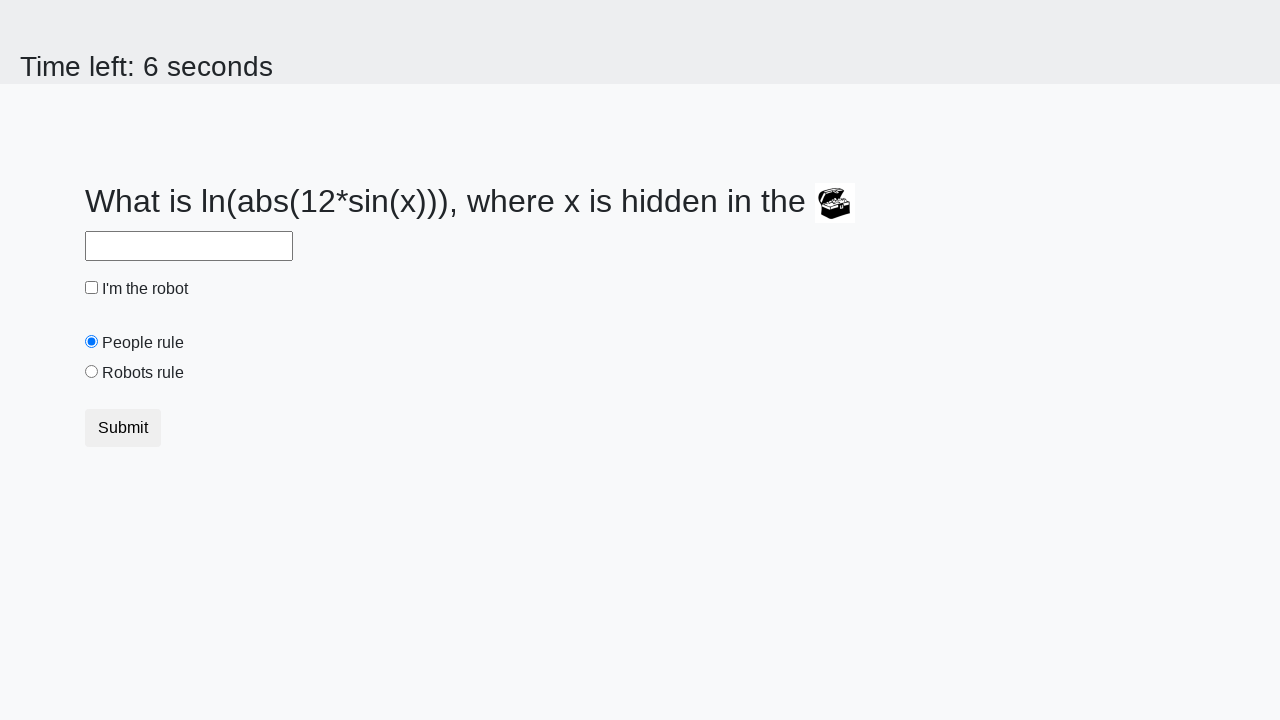

Calculated answer using logarithm and sine functions
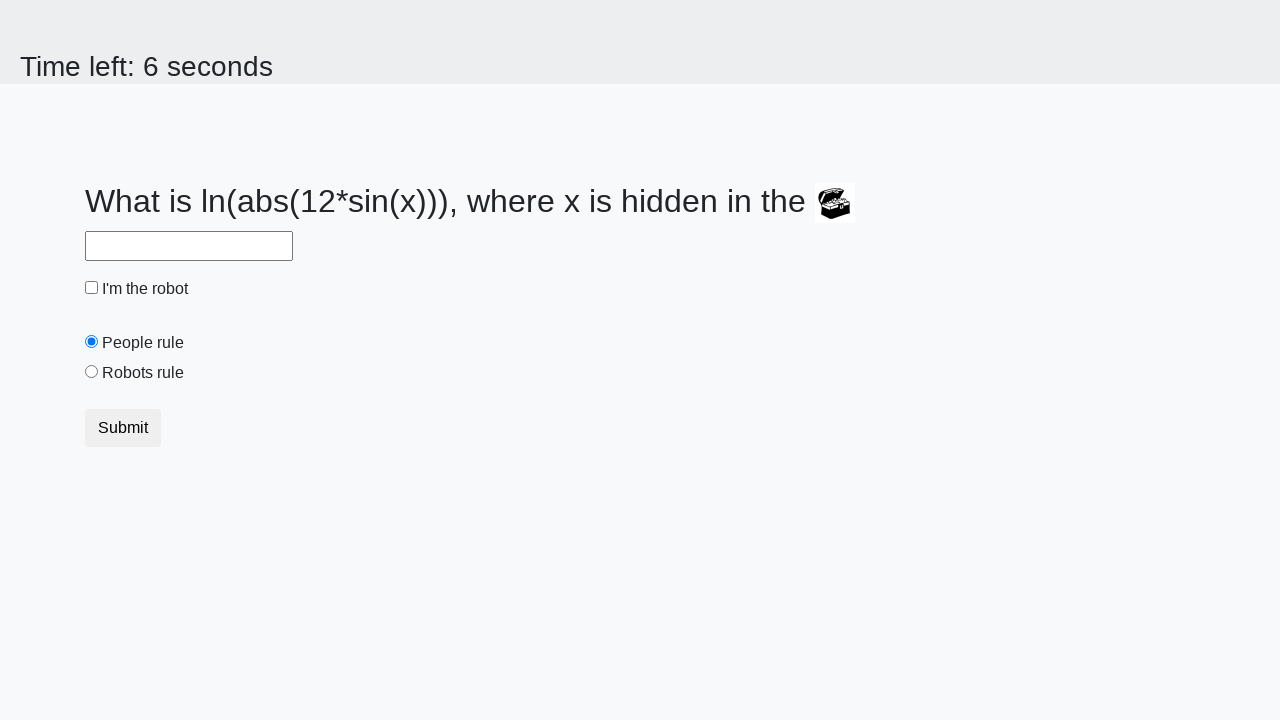

Filled answer field with calculated value: 0.6433042640236025 on #answer
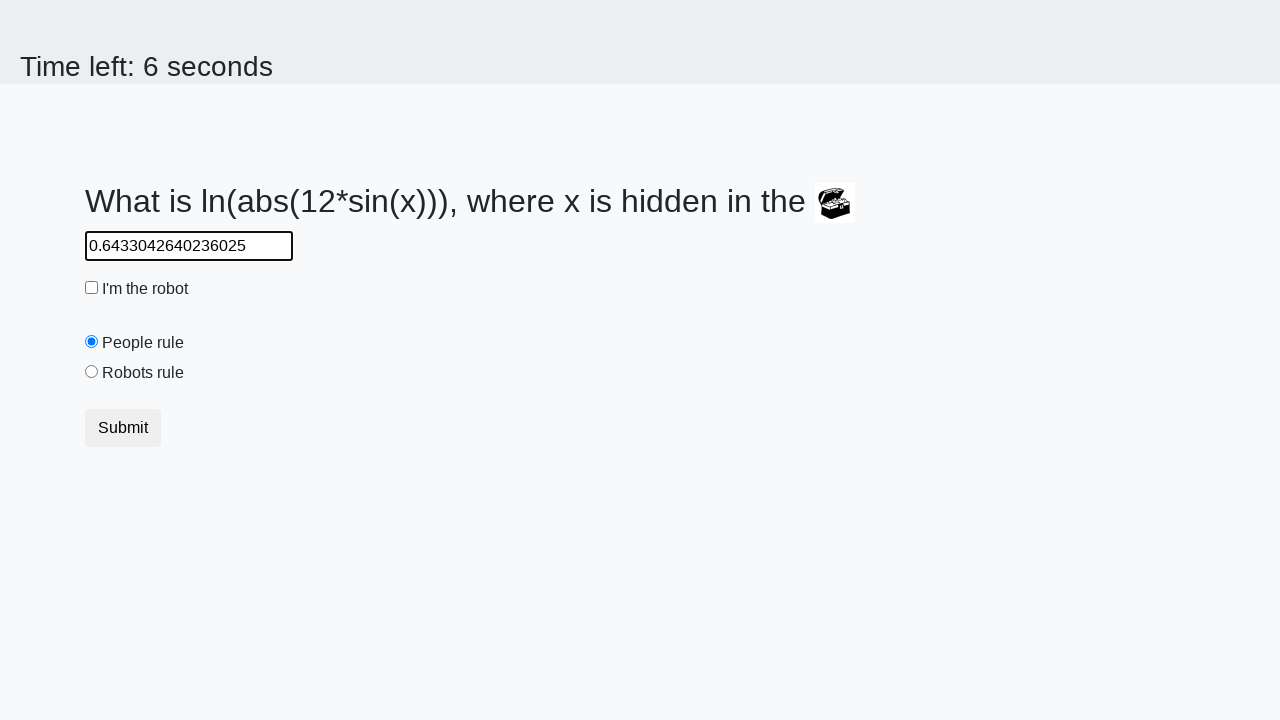

Clicked robot checkbox at (92, 288) on #robotCheckbox
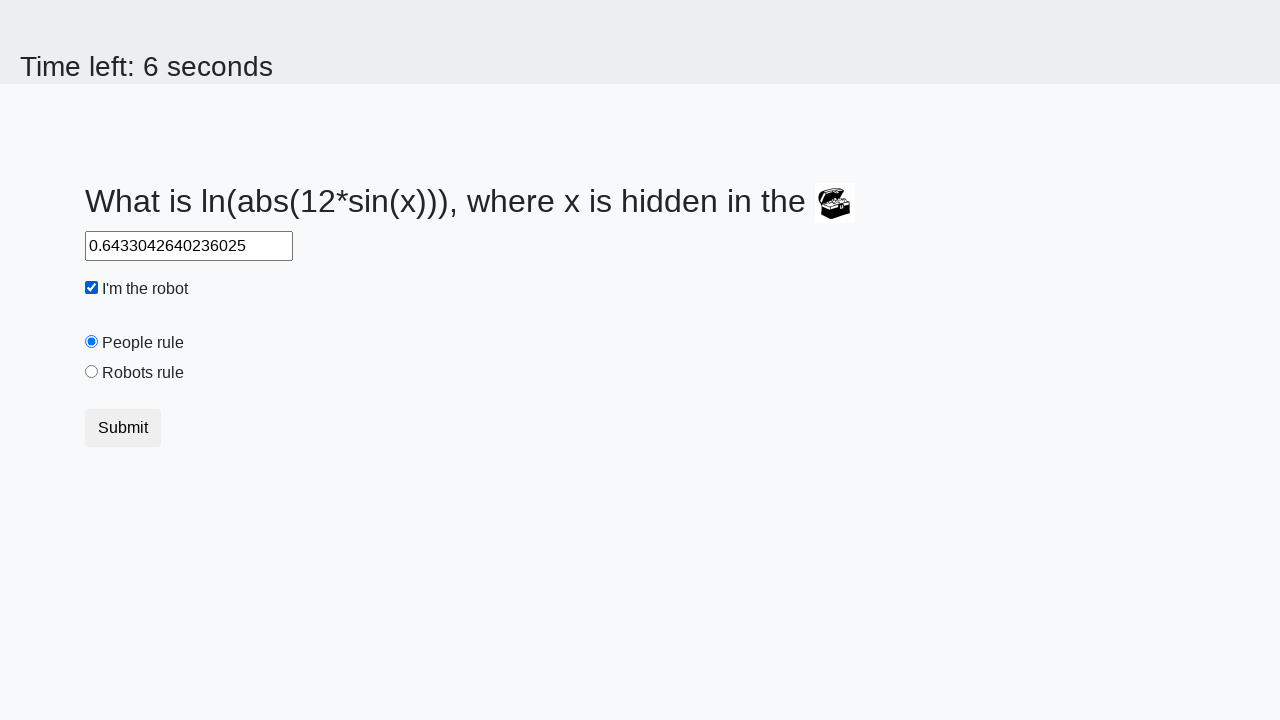

Clicked robots rule checkbox at (92, 372) on #robotsRule
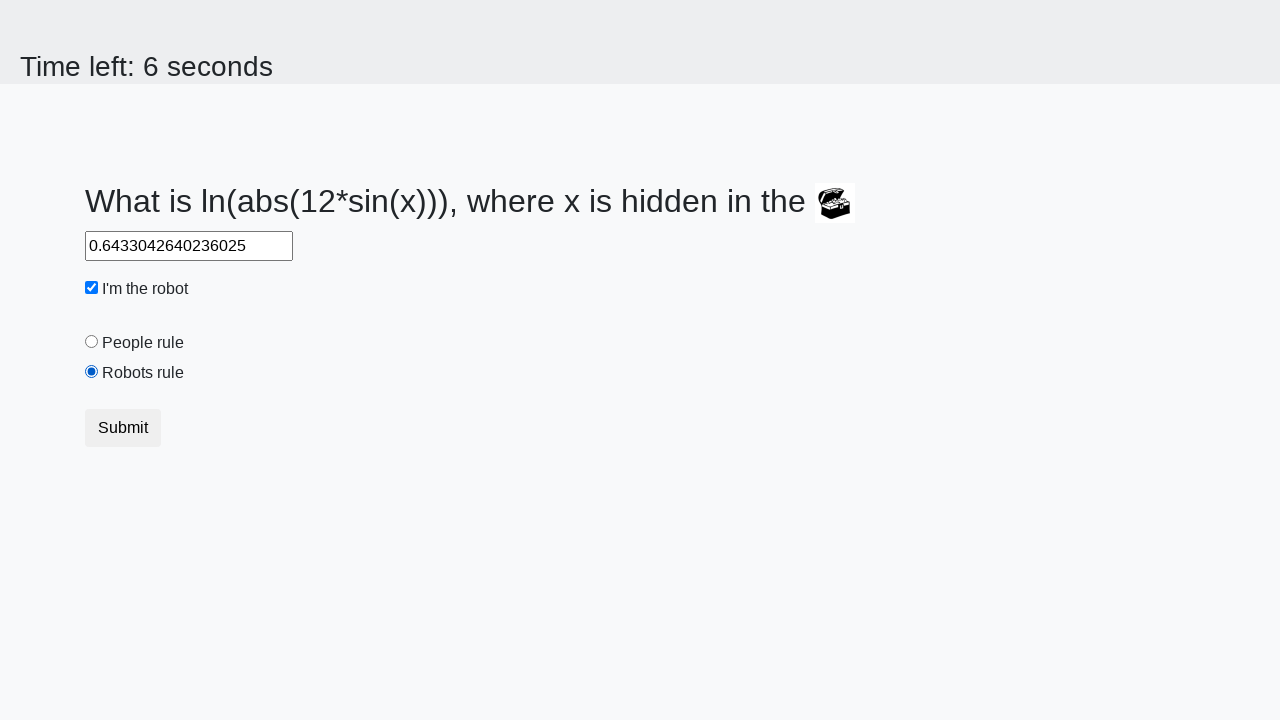

Clicked submit button to submit the form at (123, 428) on .btn.btn-default
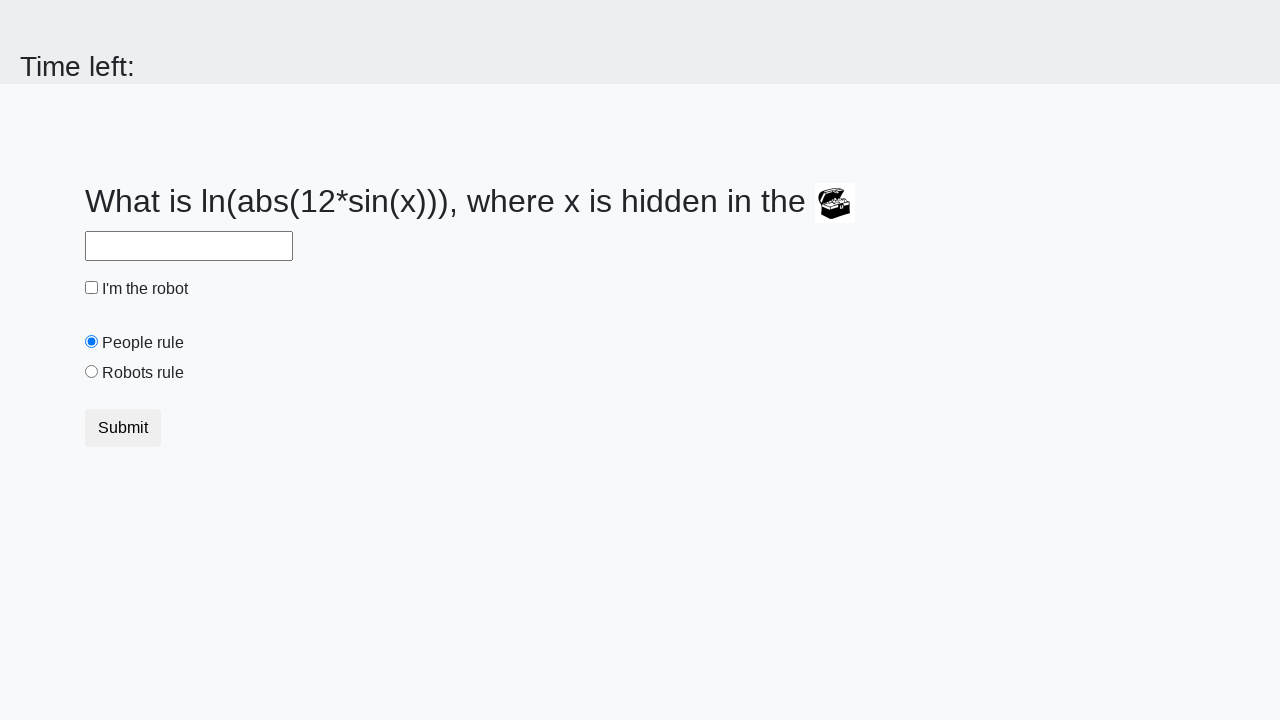

Waited 2 seconds for form submission response
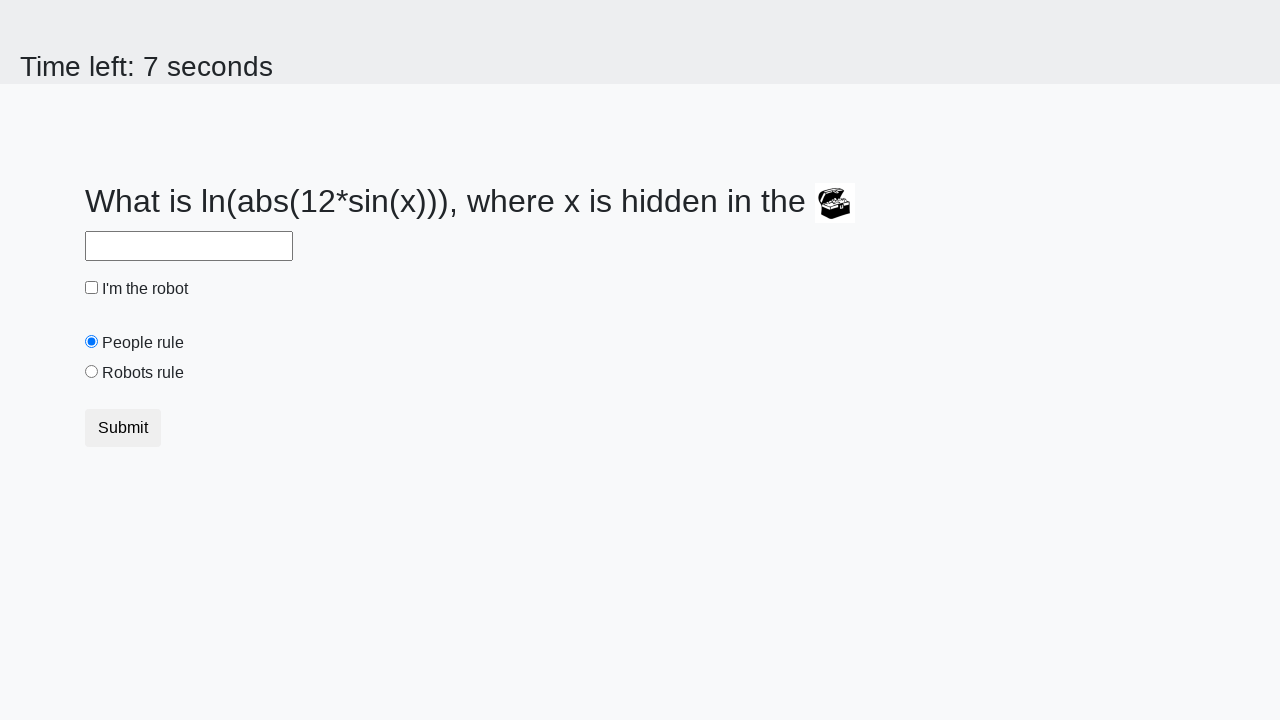

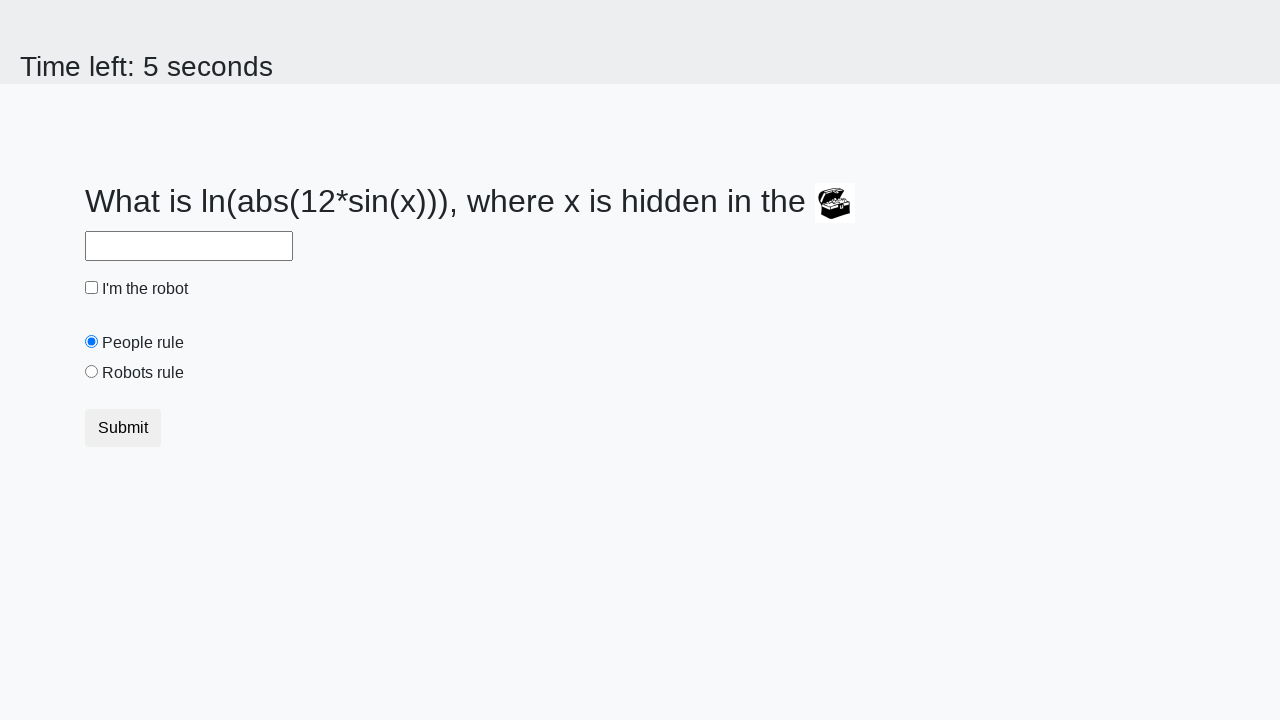